Tests browser window and tab handling functionality by clicking buttons that open new tabs/windows, switching to them, closing them, and switching back to the parent window.

Starting URL: https://demoqa.com/browser-windows

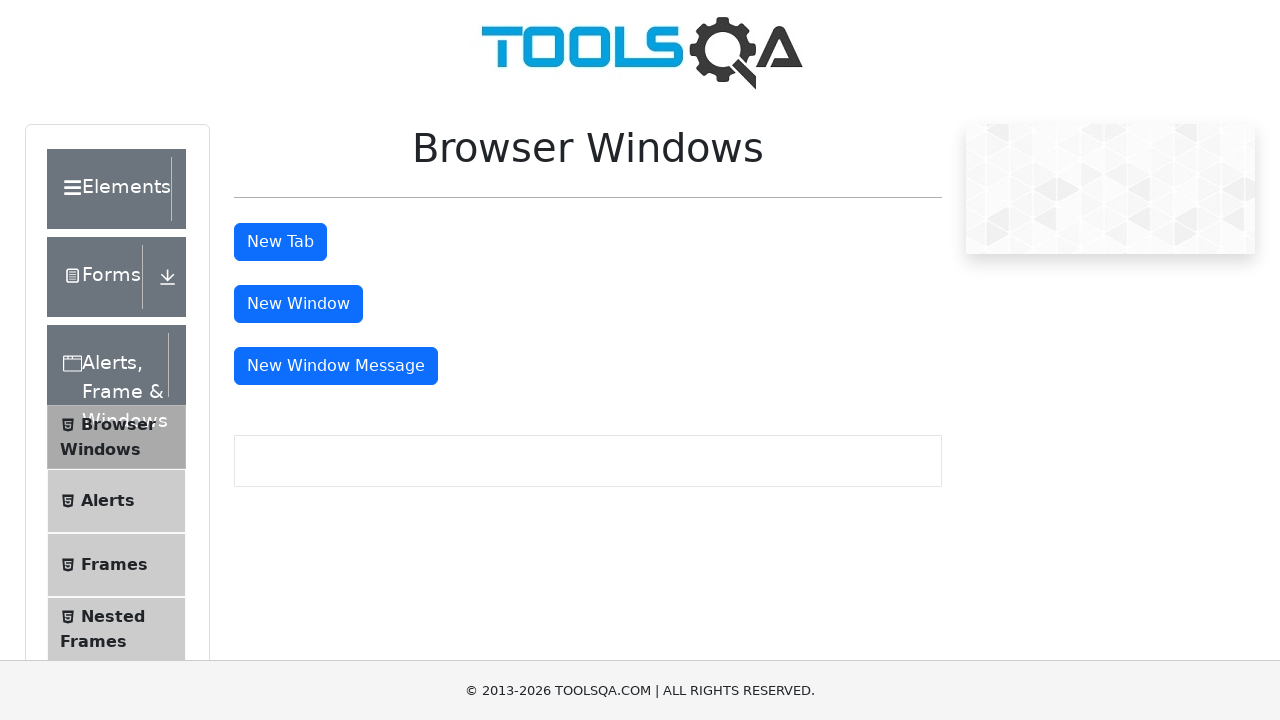

Clicked 'New Tab' button to open a new tab at (280, 242) on #tabButton
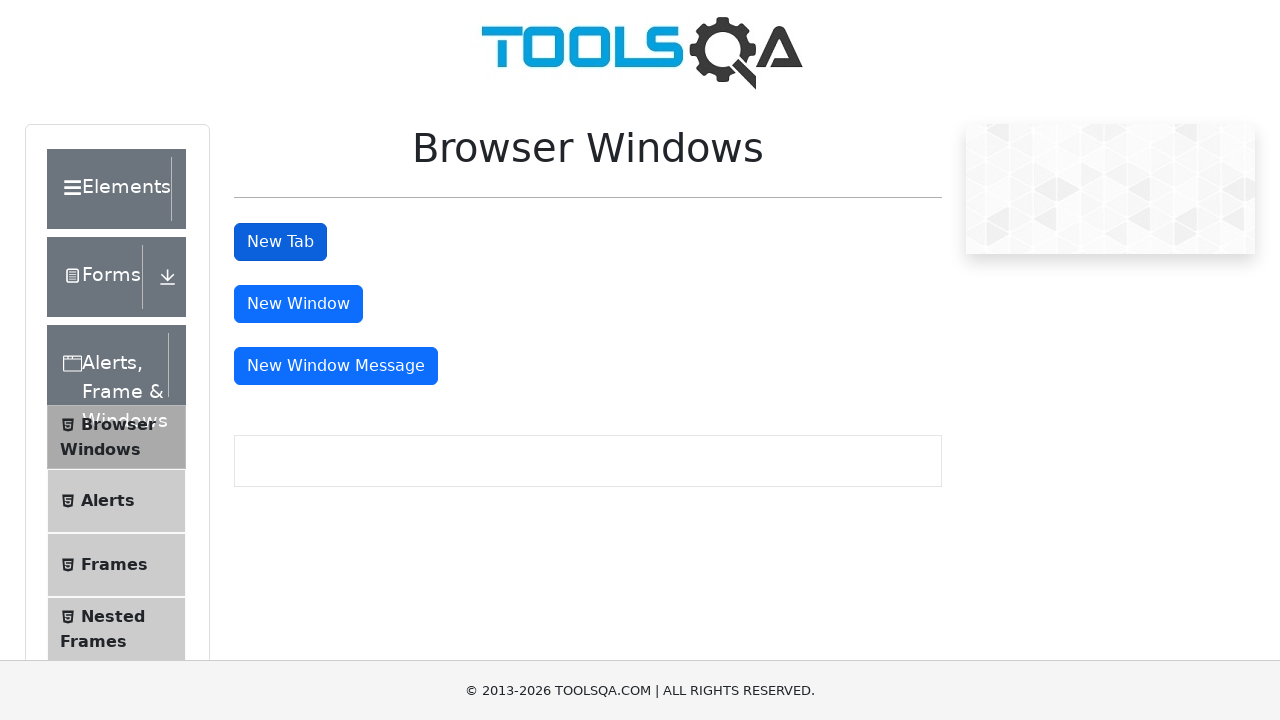

Waited for new tab to open
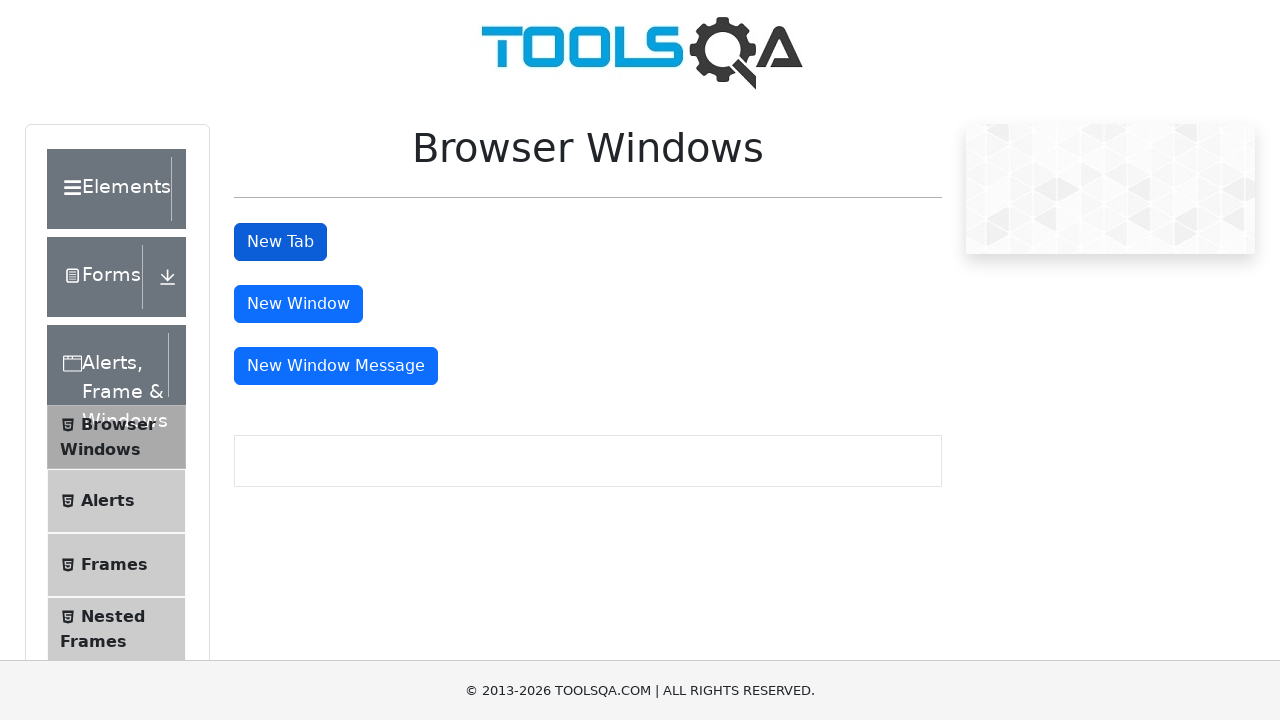

Retrieved newly opened tab from context
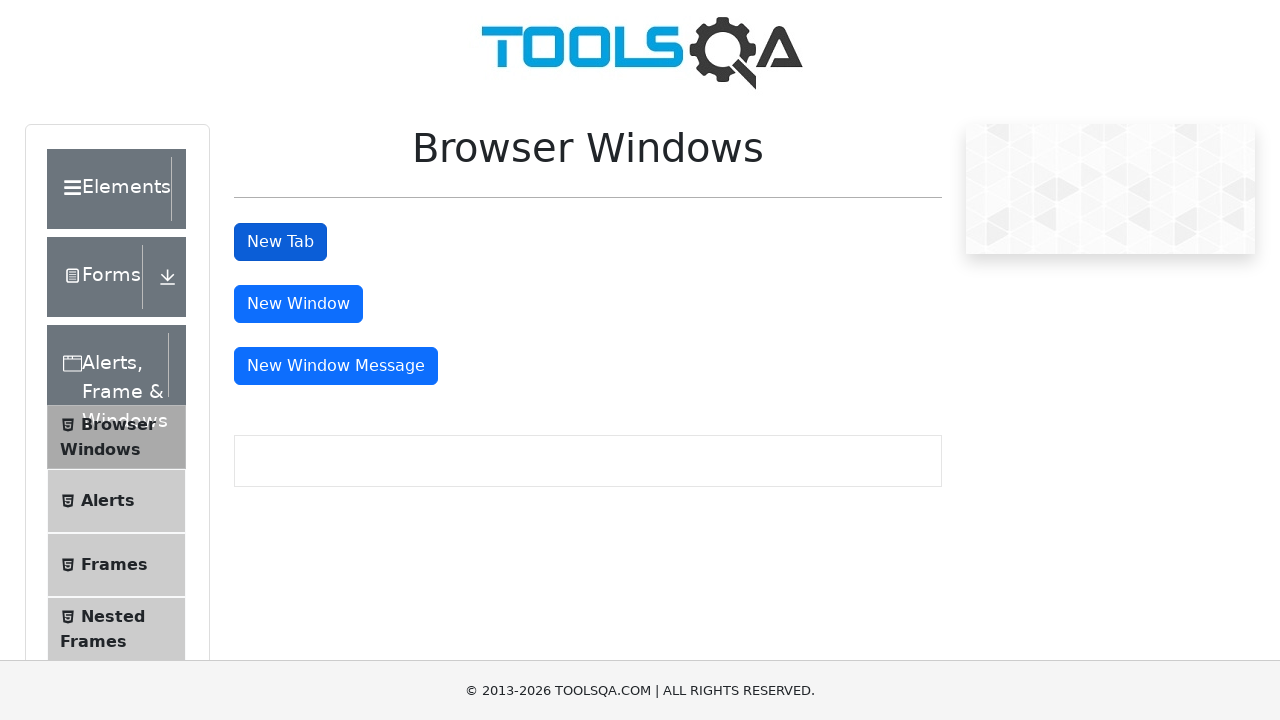

Closed the new tab
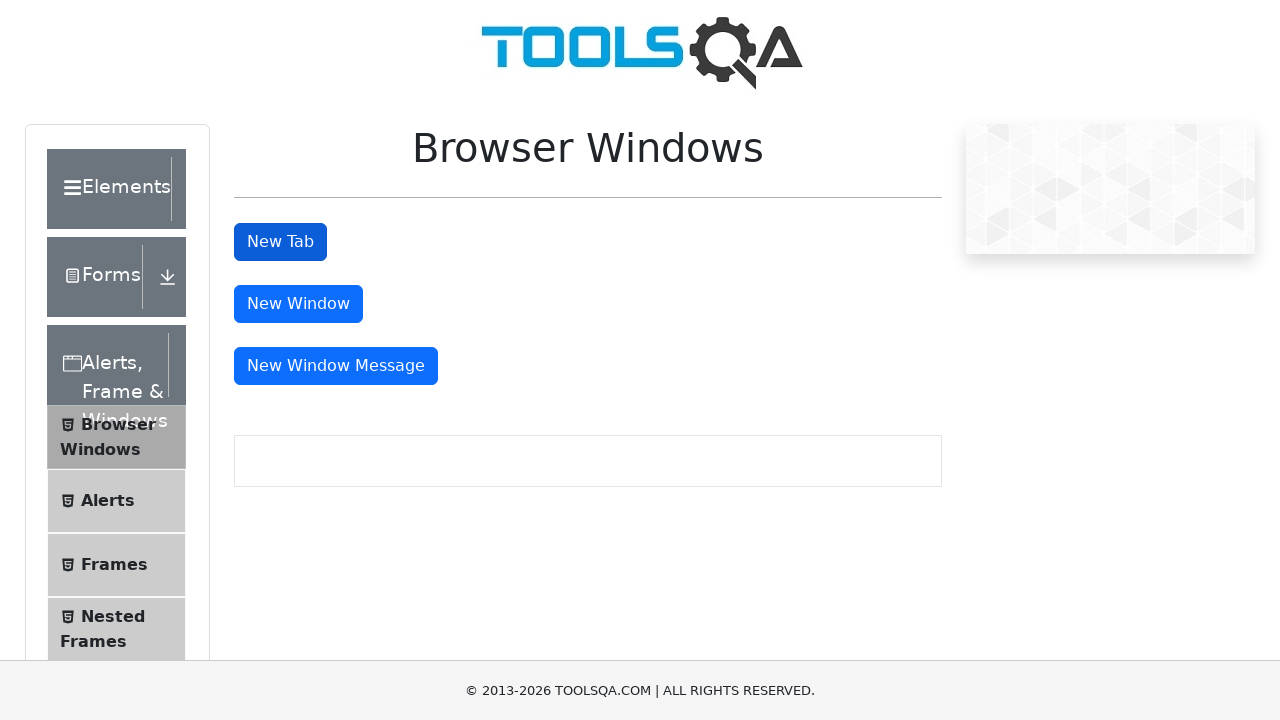

Clicked 'New Window' button to open a new window at (298, 304) on #windowButton
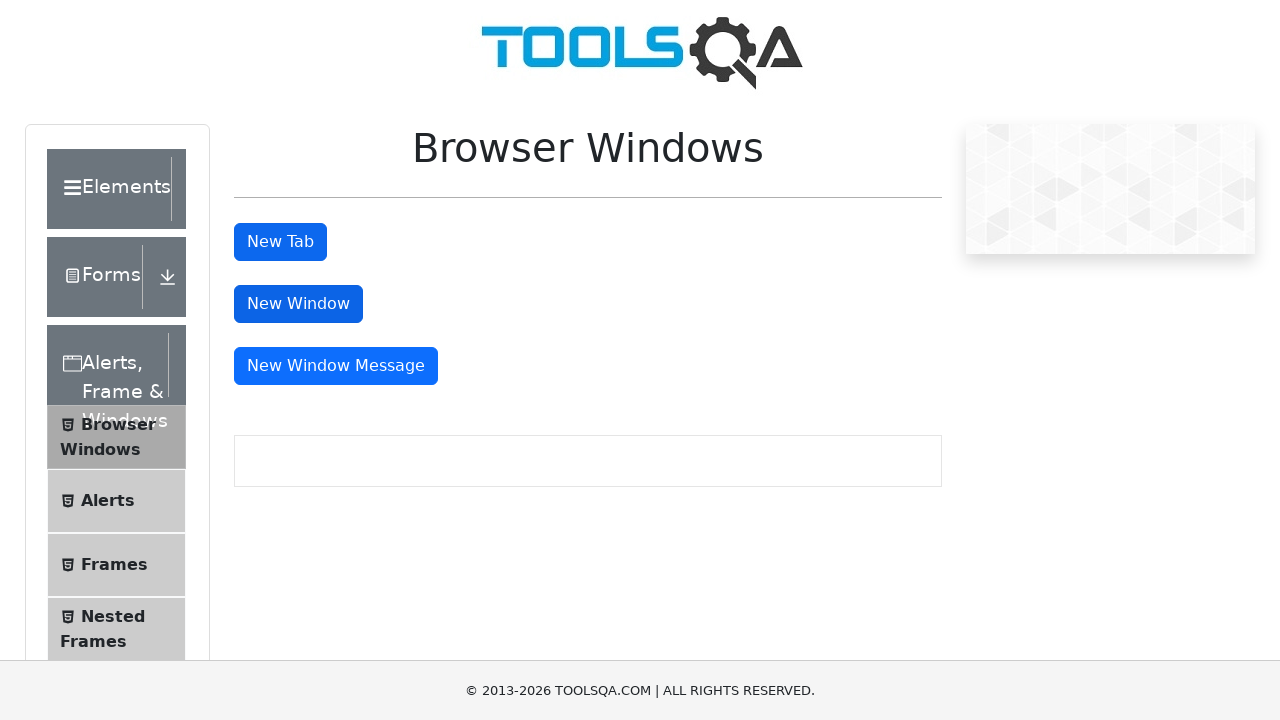

Waited for new window to open
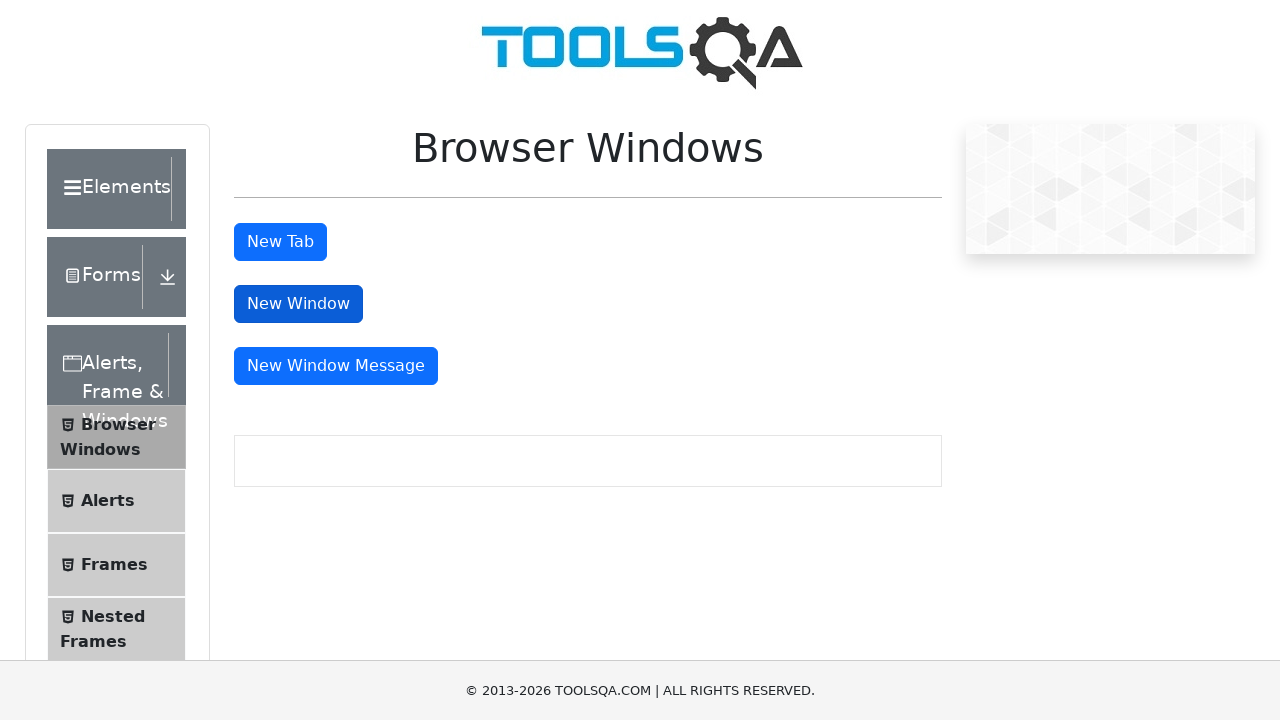

Retrieved newly opened window from context
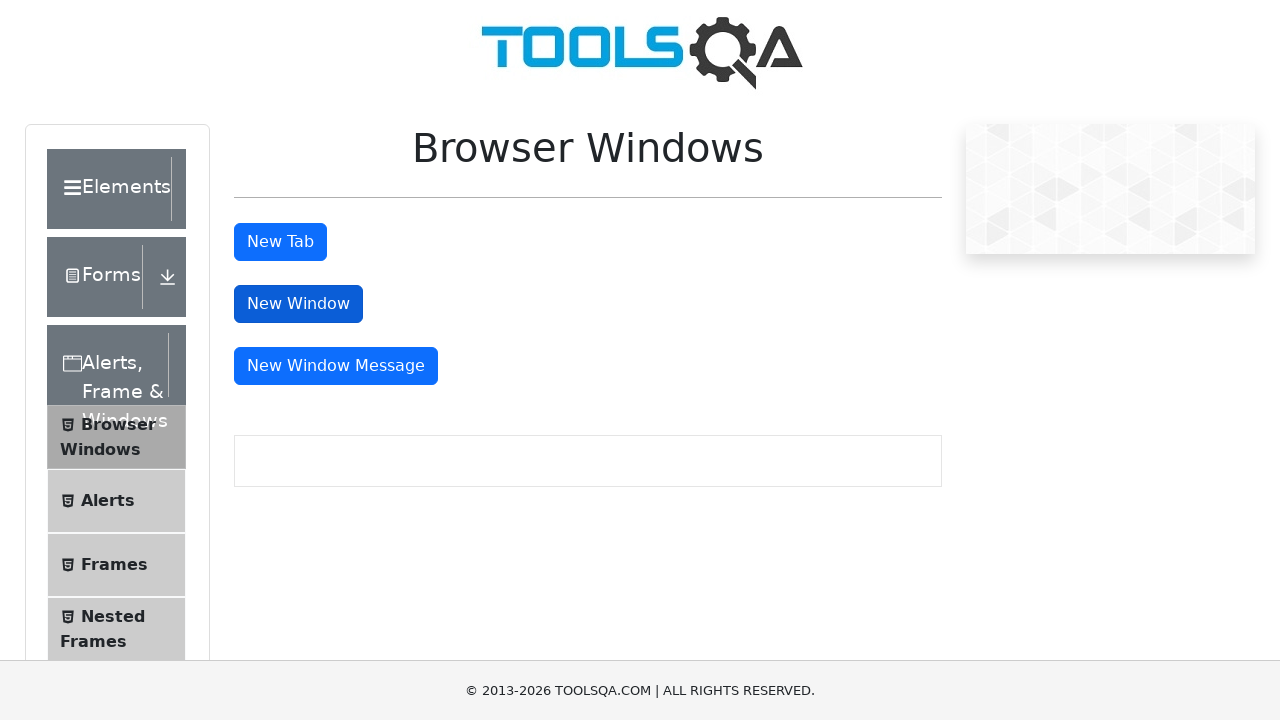

Closed the new window
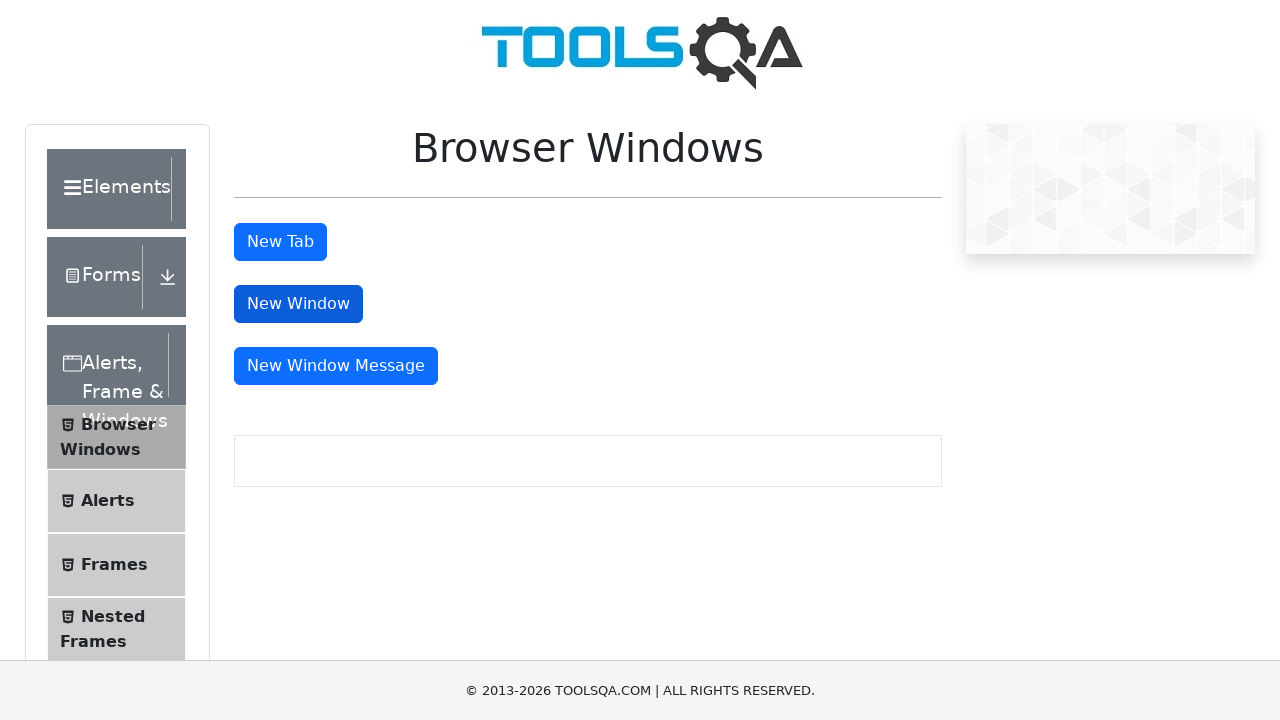

Clicked 'New Window Message' button to open a new window with message at (336, 366) on #messageWindowButton
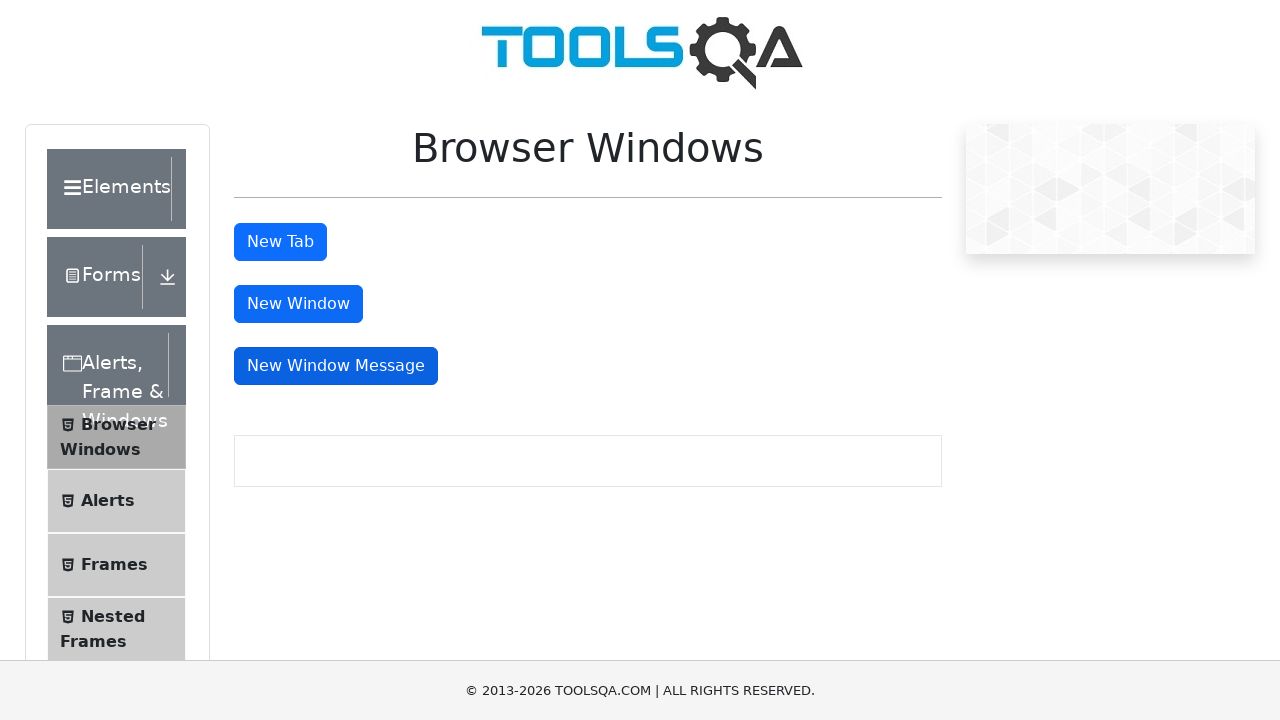

Waited for new message window to open
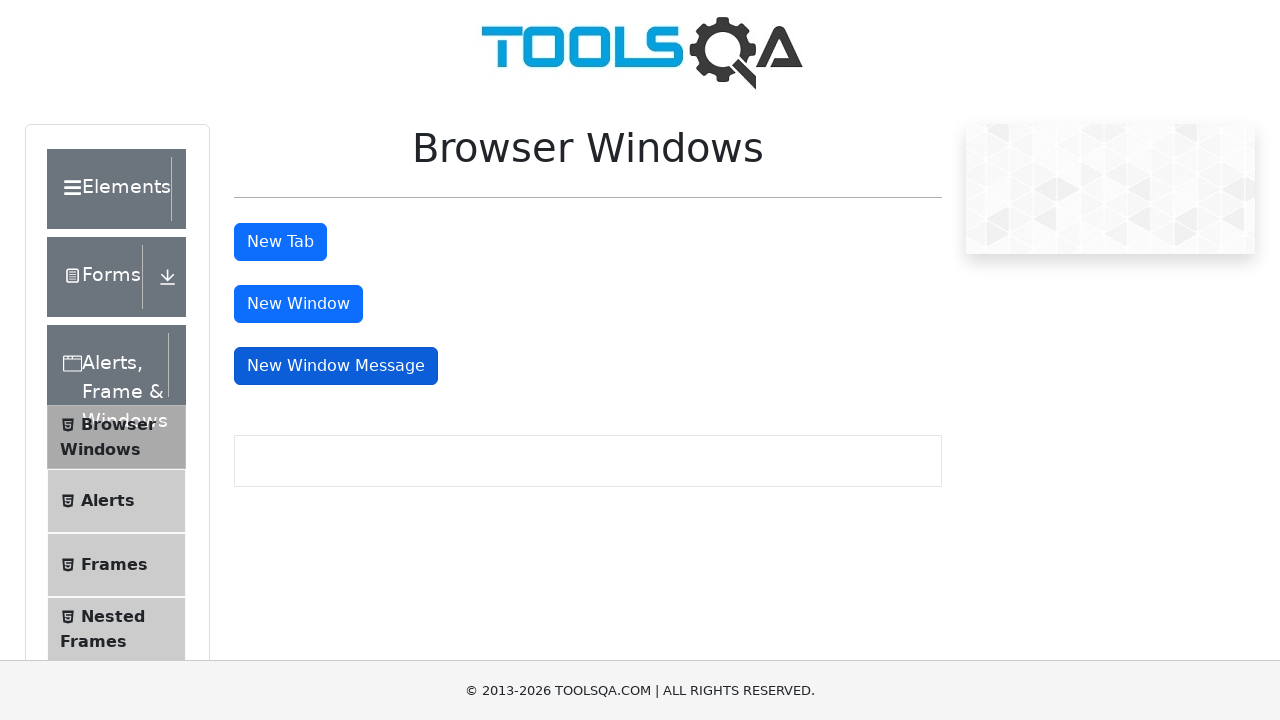

Retrieved newly opened message window from context
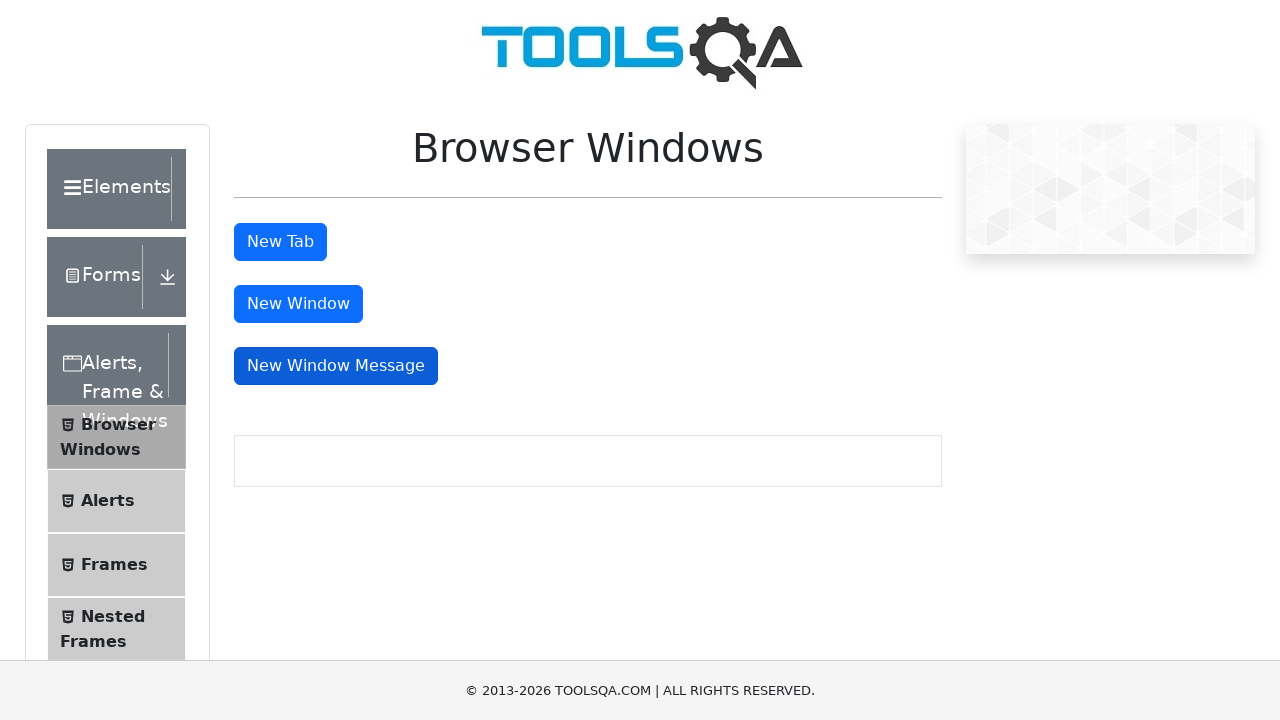

Closed the new message window
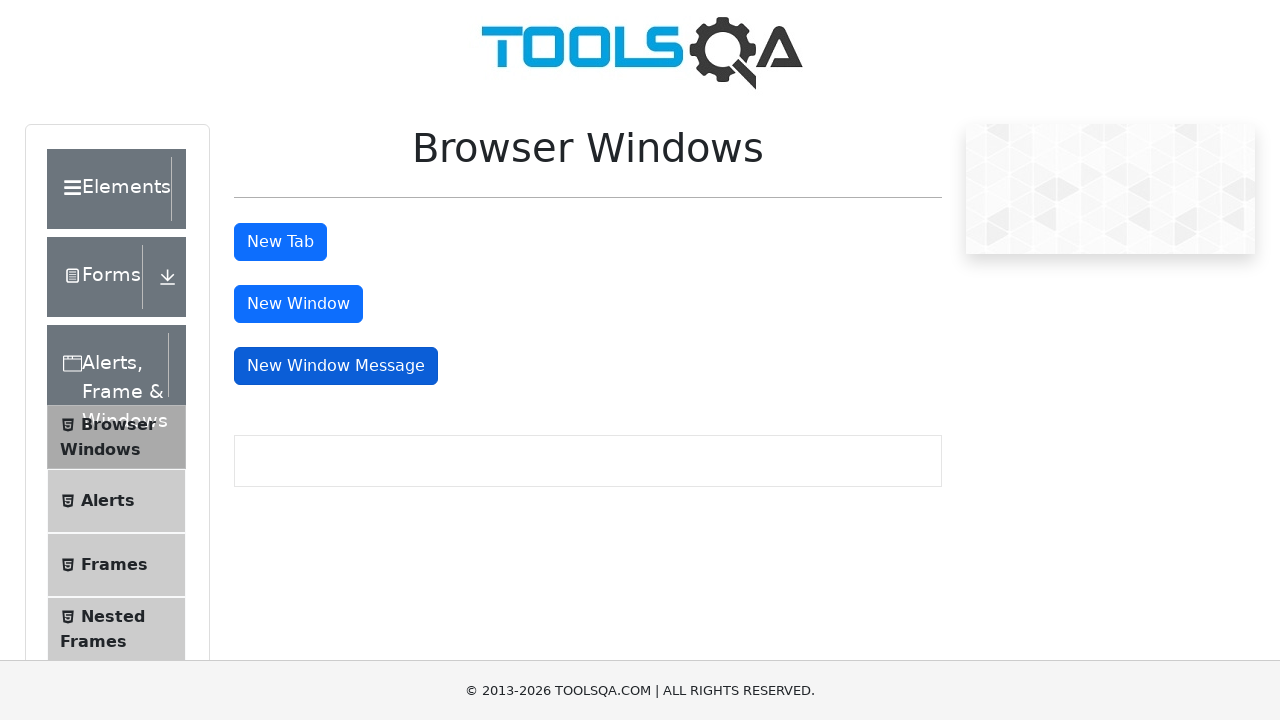

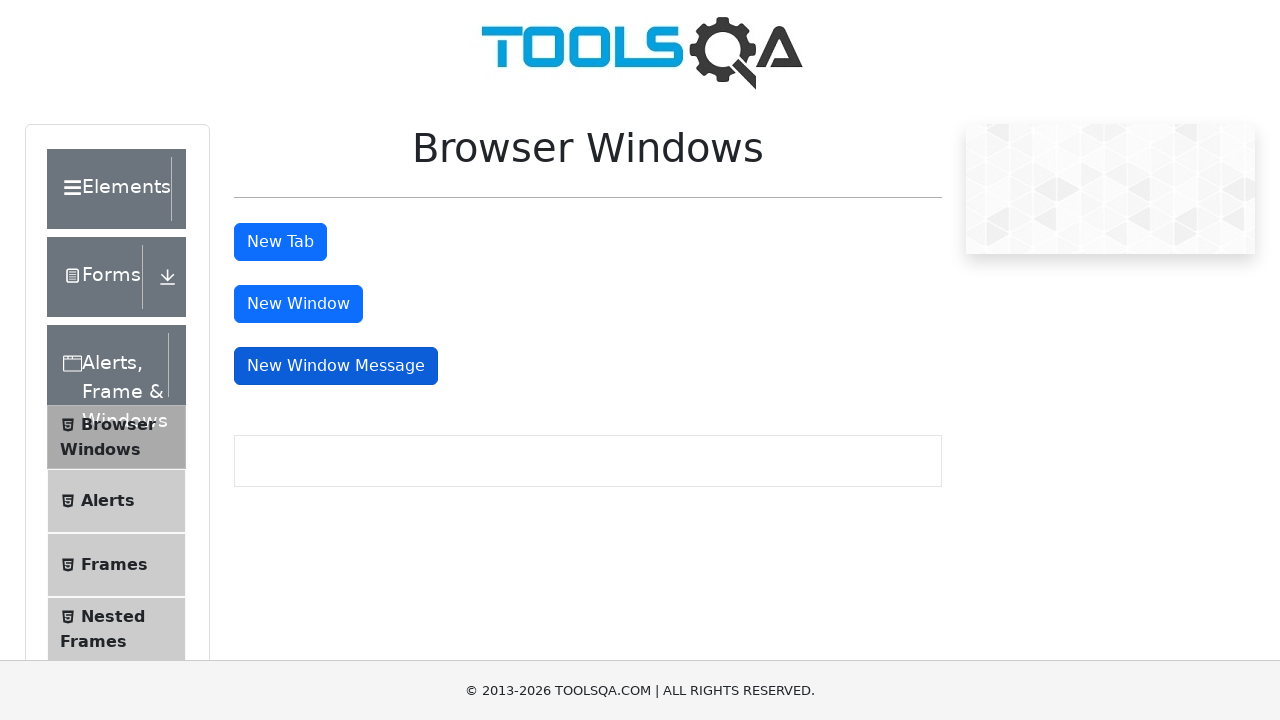